Tests drag and drop functionality by dragging element A to element B's position using click and hold actions

Starting URL: https://the-internet.herokuapp.com/drag_and_drop

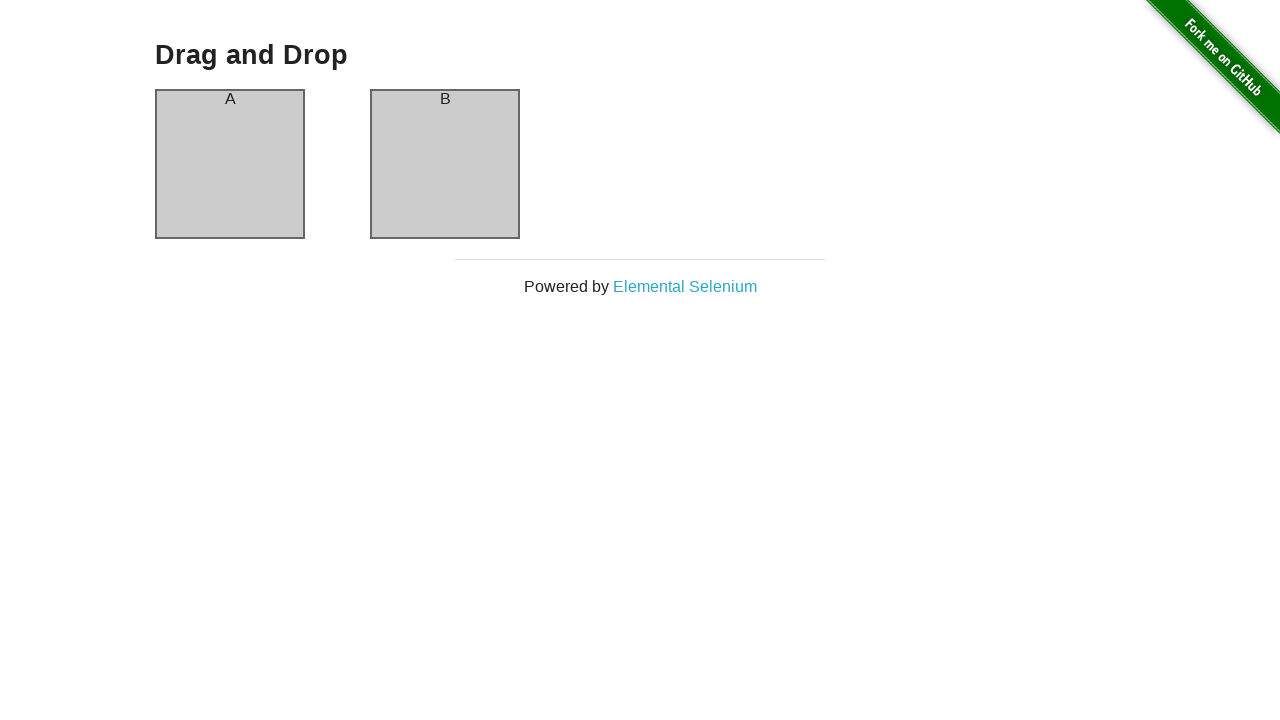

Waited for content to load on drag and drop page
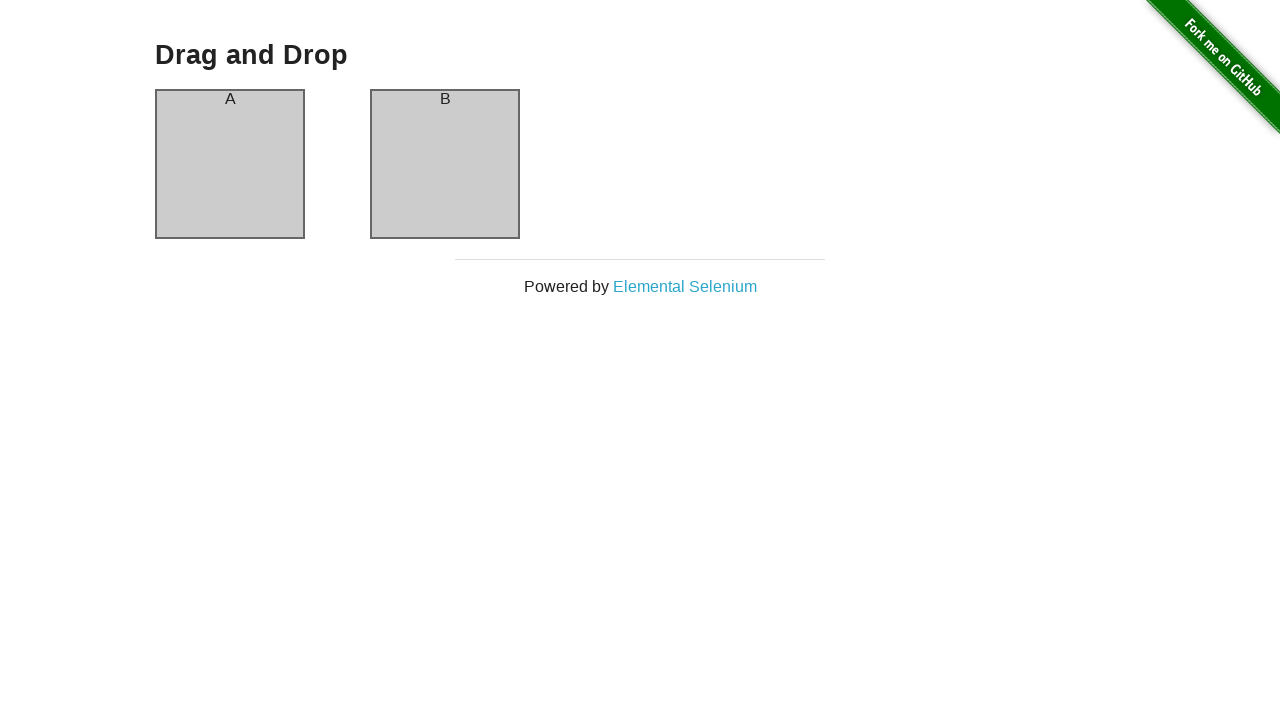

Located element A (column-a) for dragging
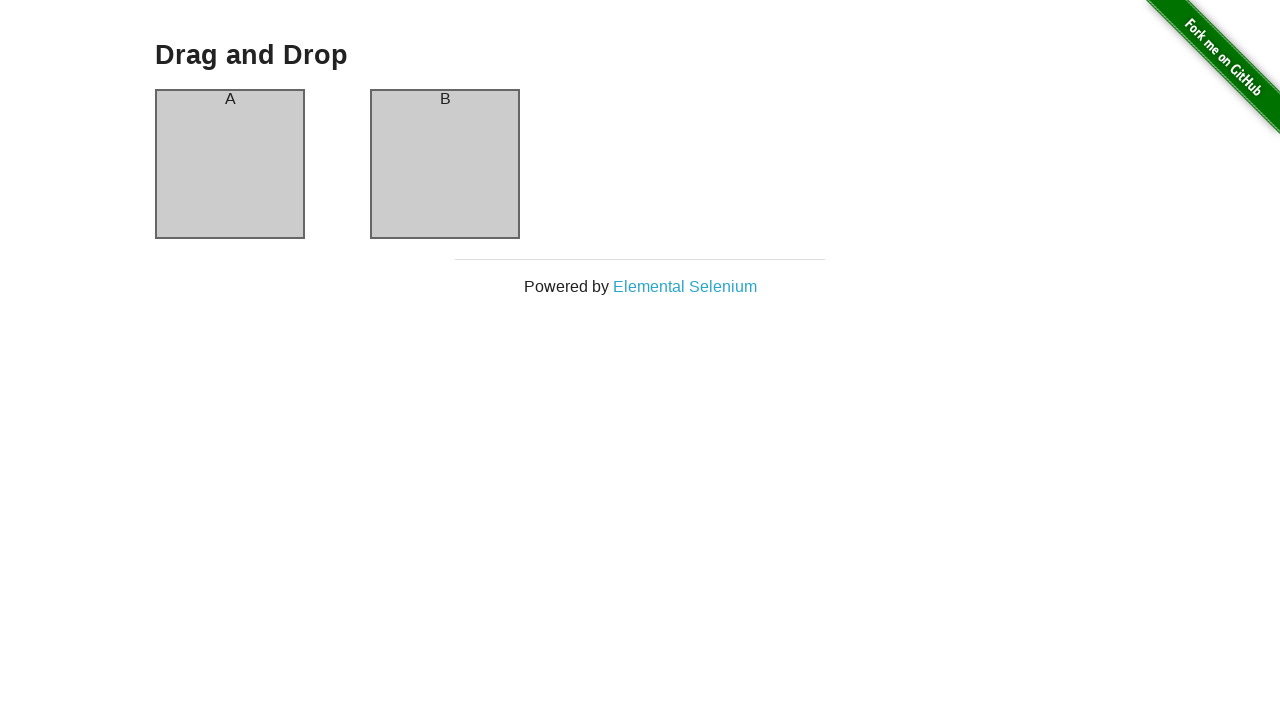

Located element B (column-b) as drop target
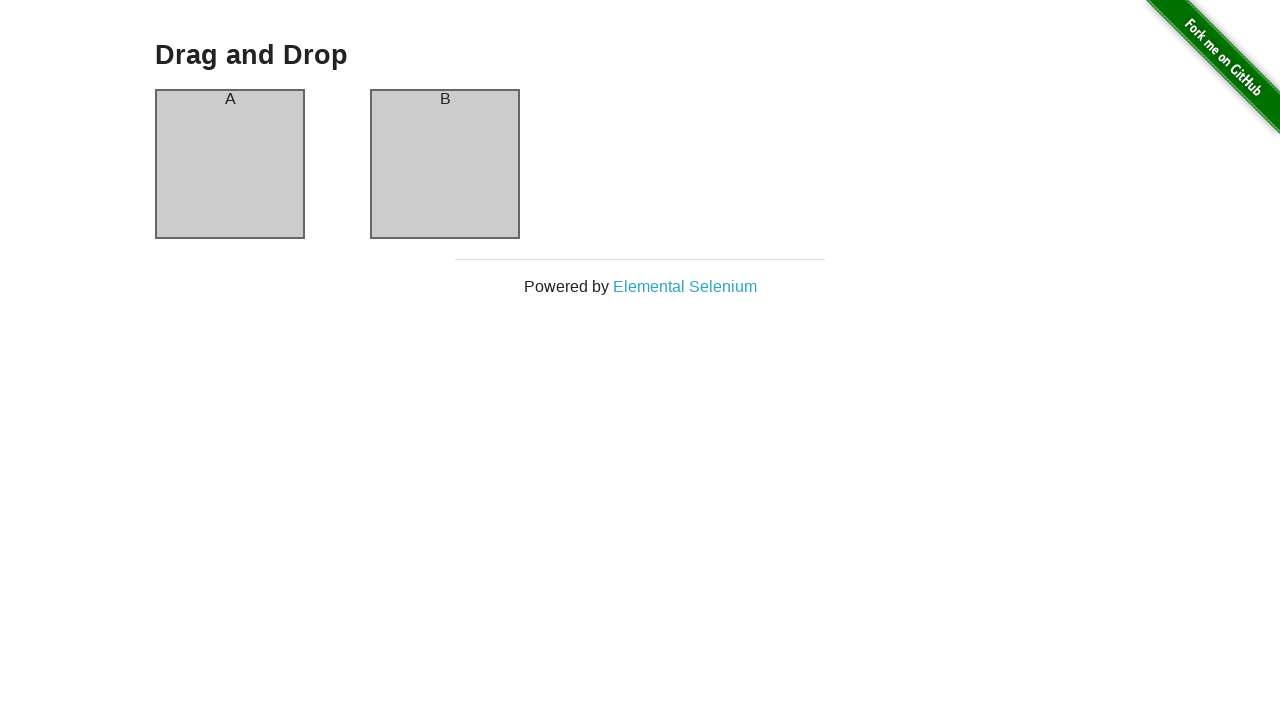

Dragged element A to element B's position at (445, 164)
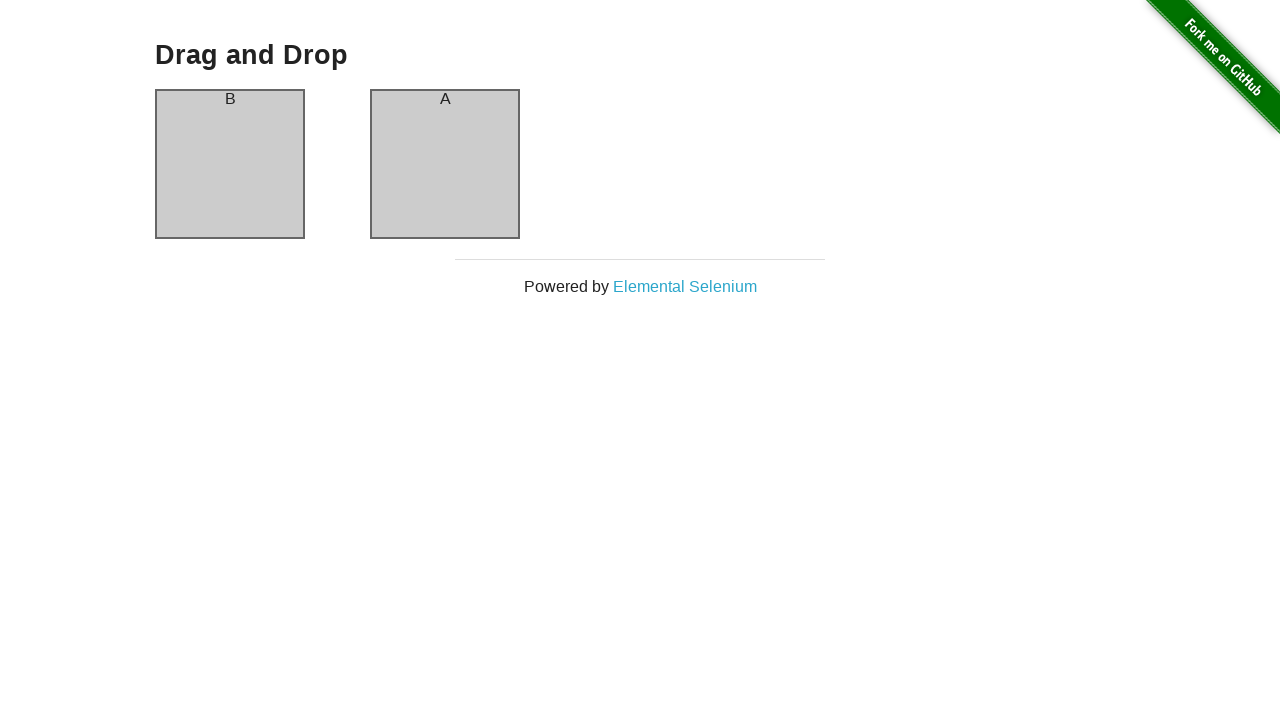

Verified that element B is now in the first position after drag and drop
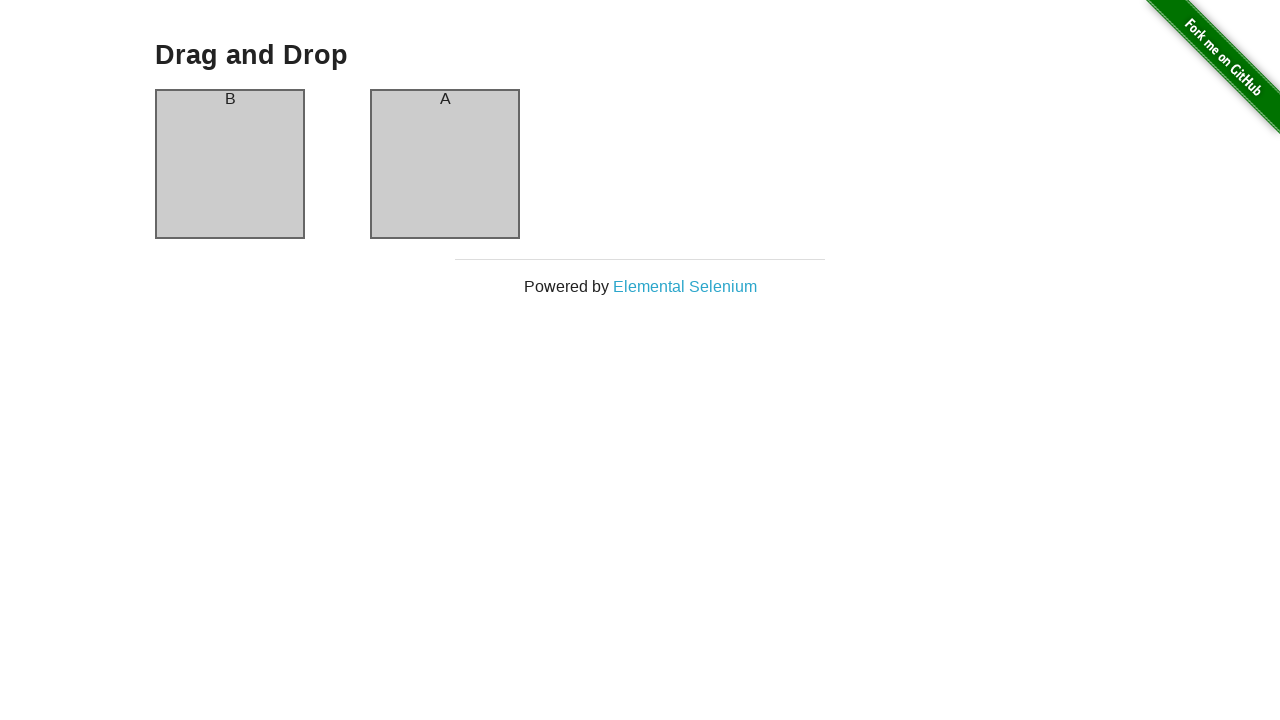

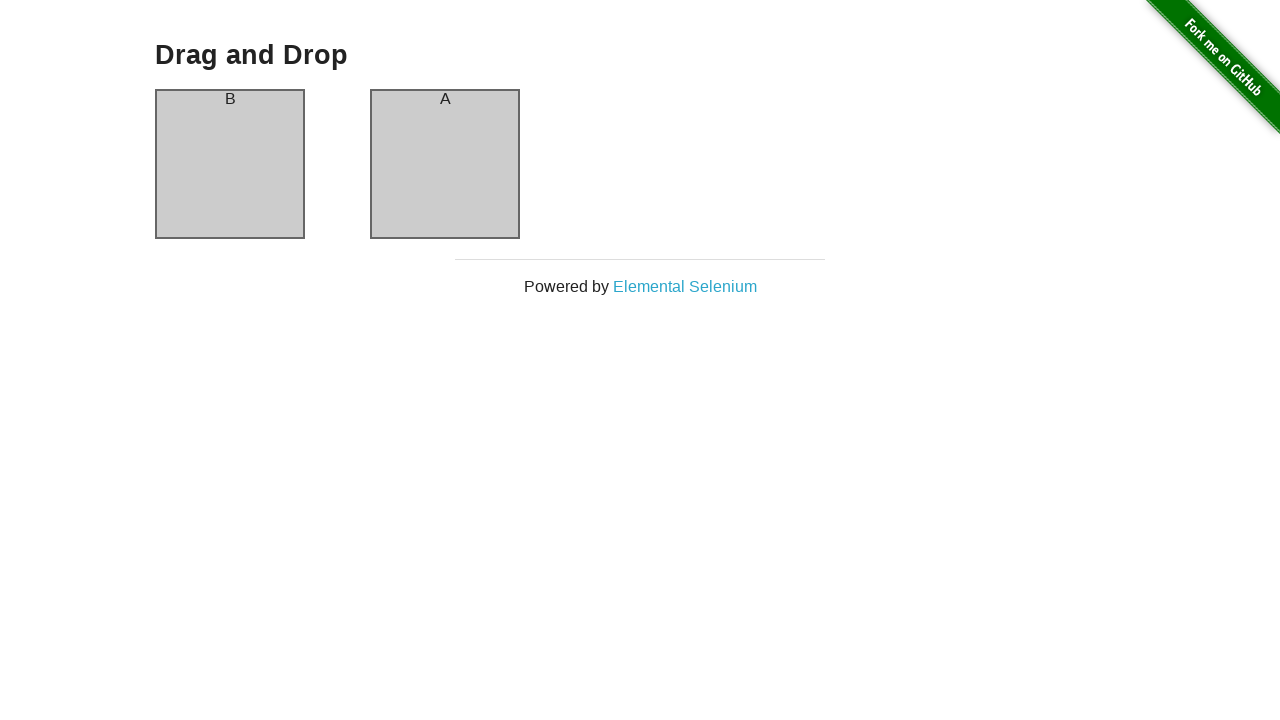